Tests invalid product search by searching for nonsense text and verifying no results message appears

Starting URL: https://demo-opencart.com/

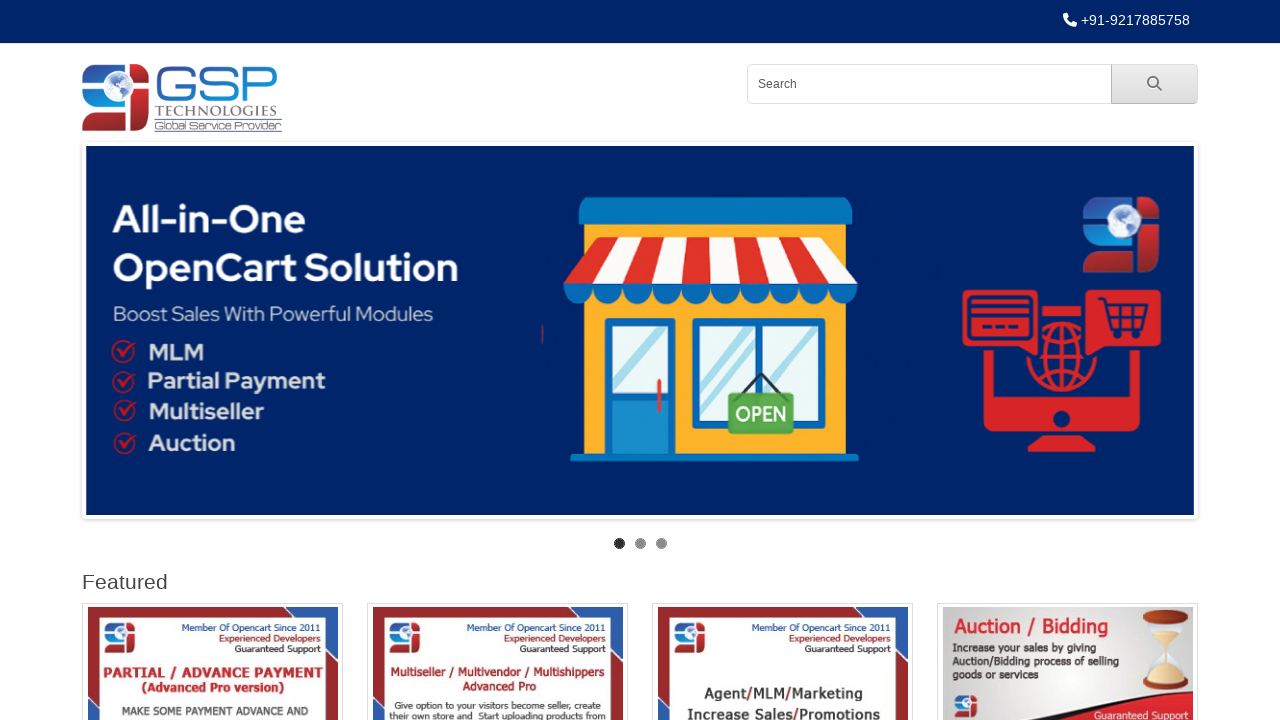

Filled search box with invalid search term 'asdasd' on input[name='search']
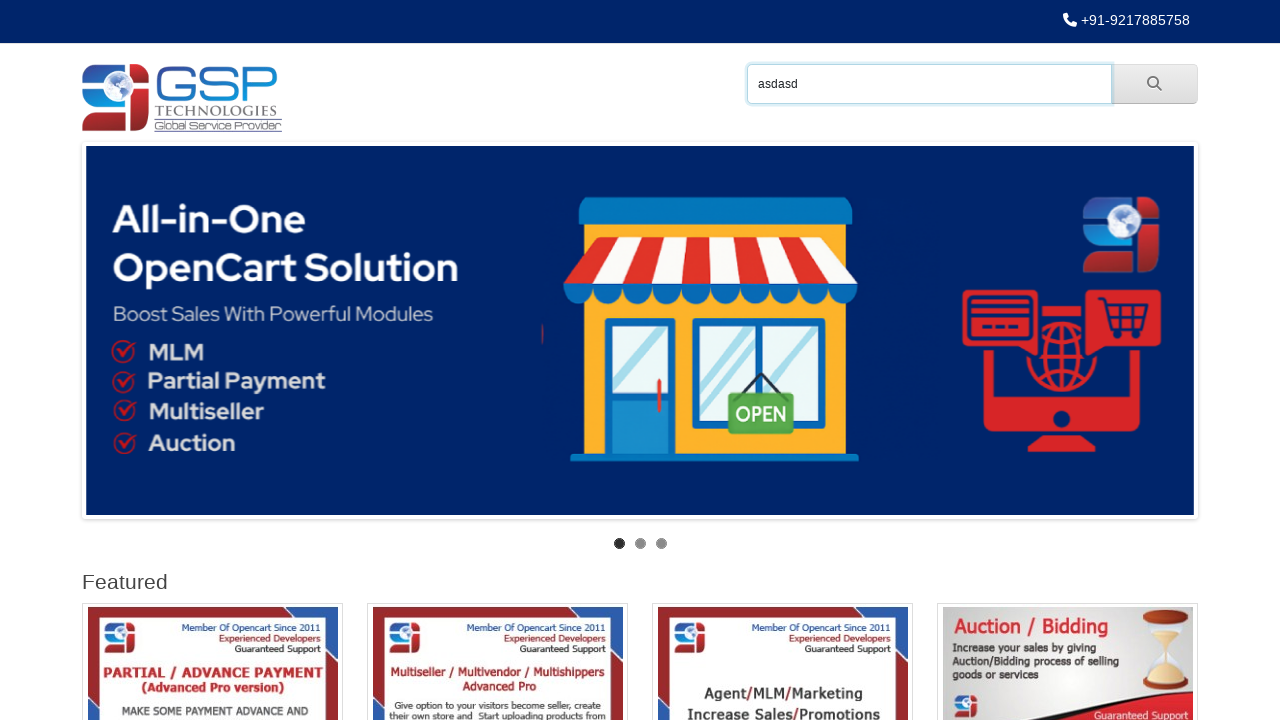

Clicked search button to perform invalid search at (1154, 84) on button.btn.btn-light.btn-lg
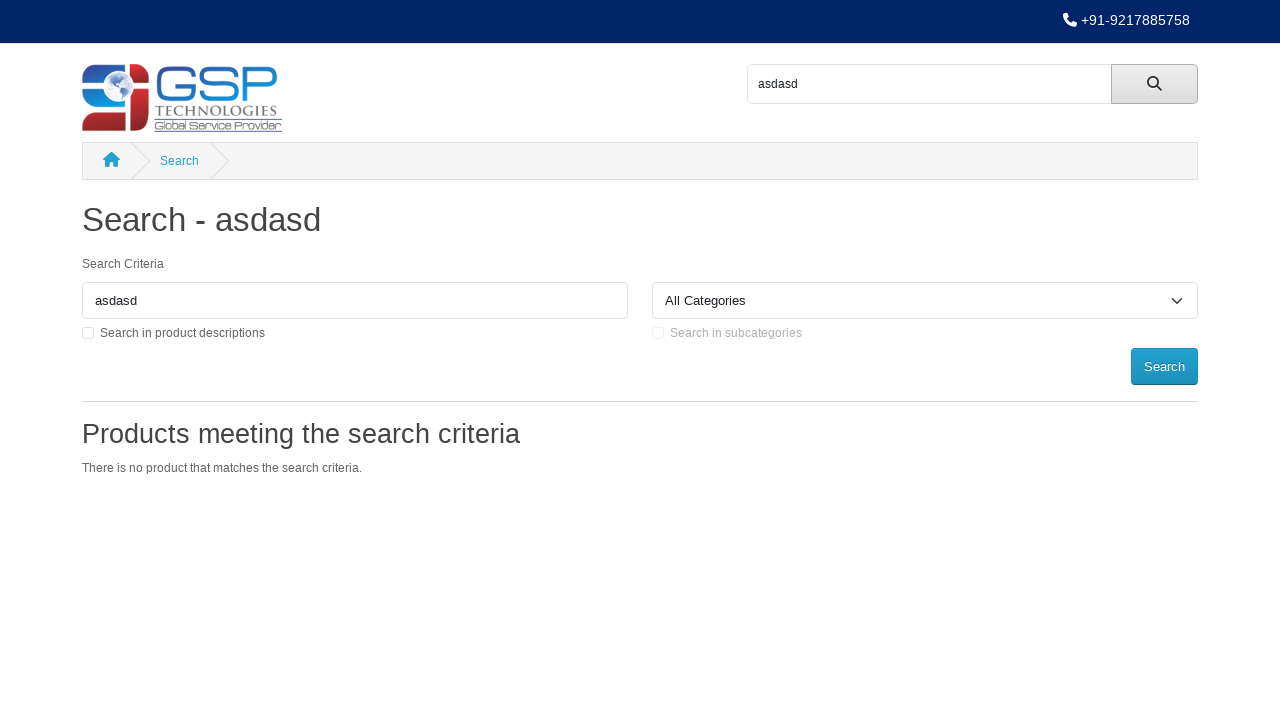

No results message appeared for invalid search
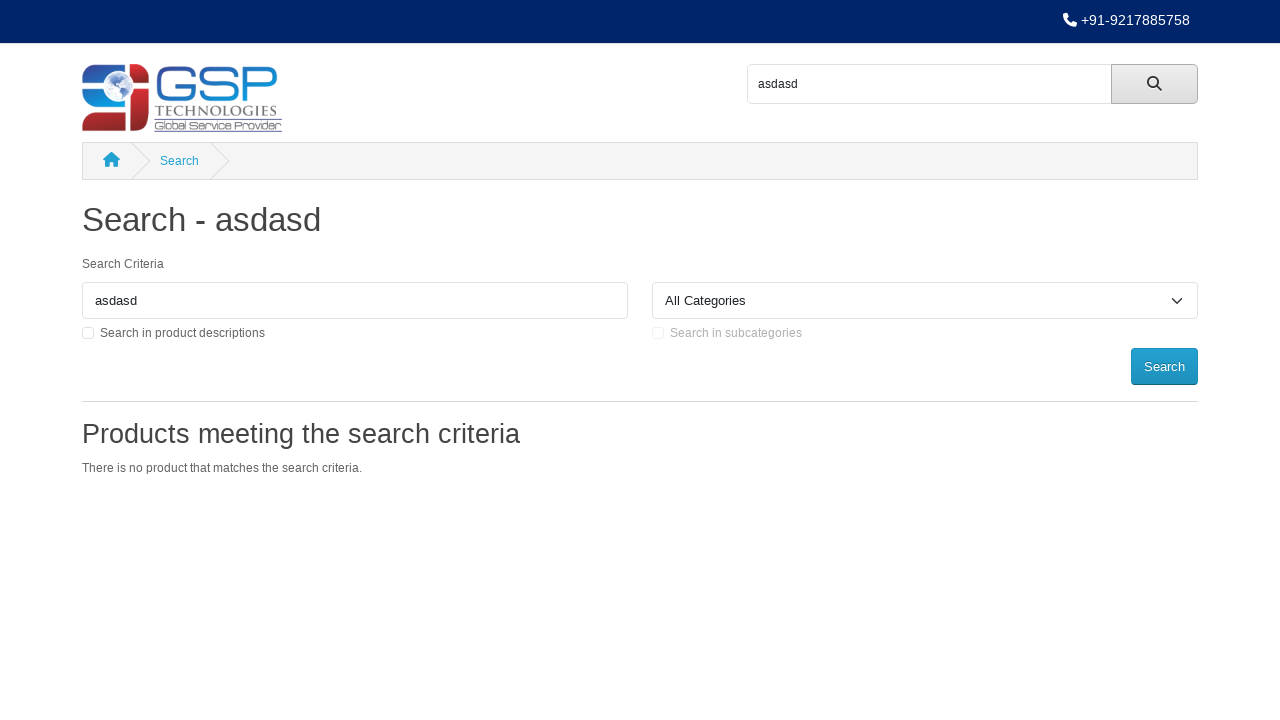

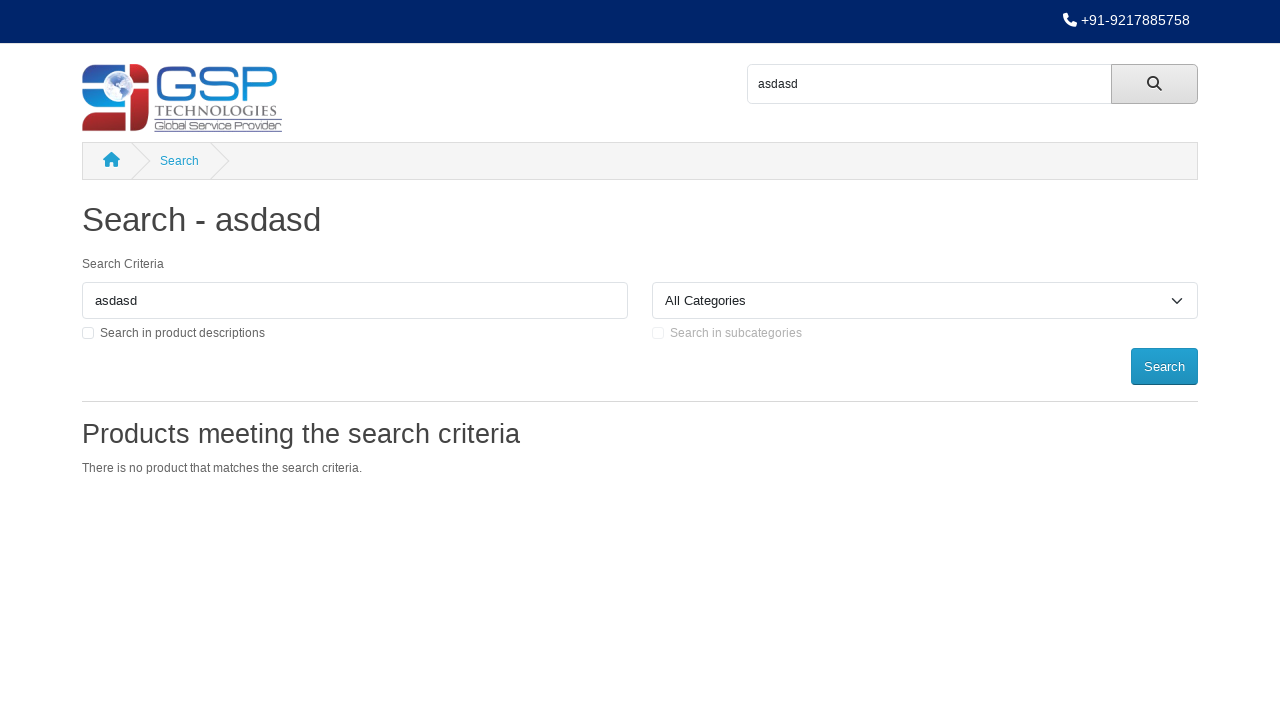